Tests that new items are appended to the bottom of the todo list by creating 3 items and verifying the count.

Starting URL: https://demo.playwright.dev/todomvc

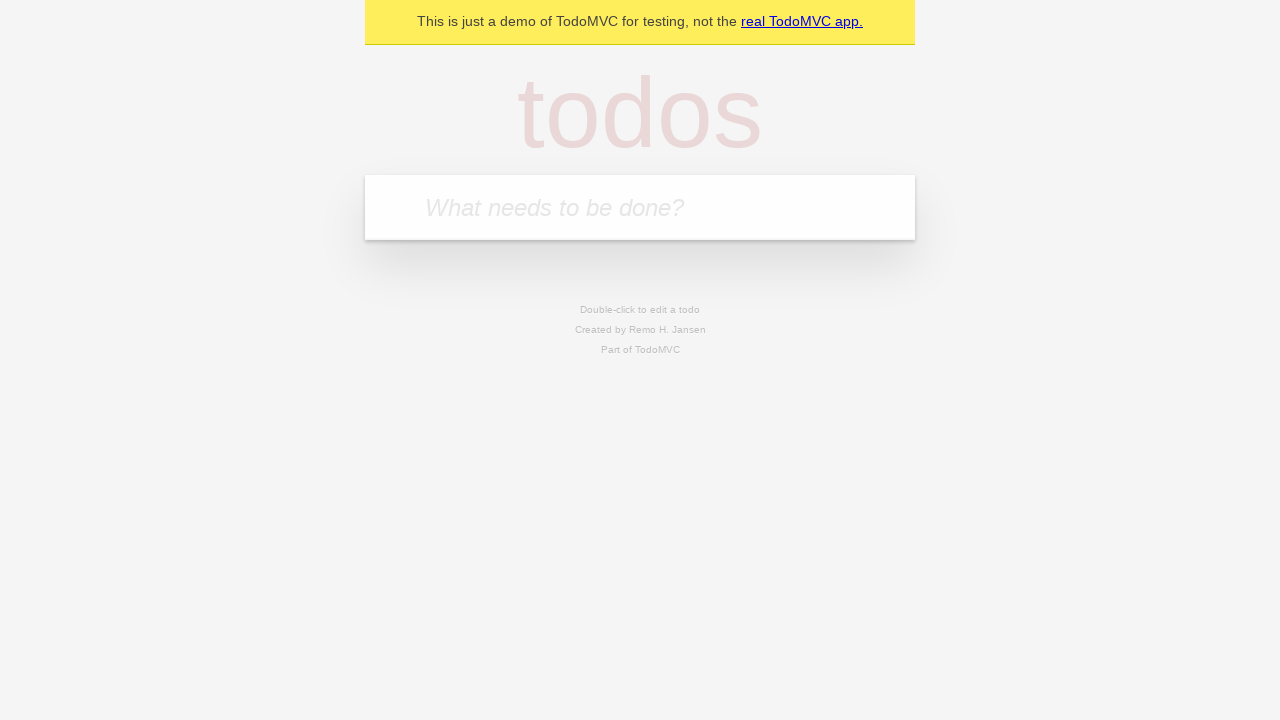

Filled todo input with 'buy some cheese' on internal:attr=[placeholder="What needs to be done?"i]
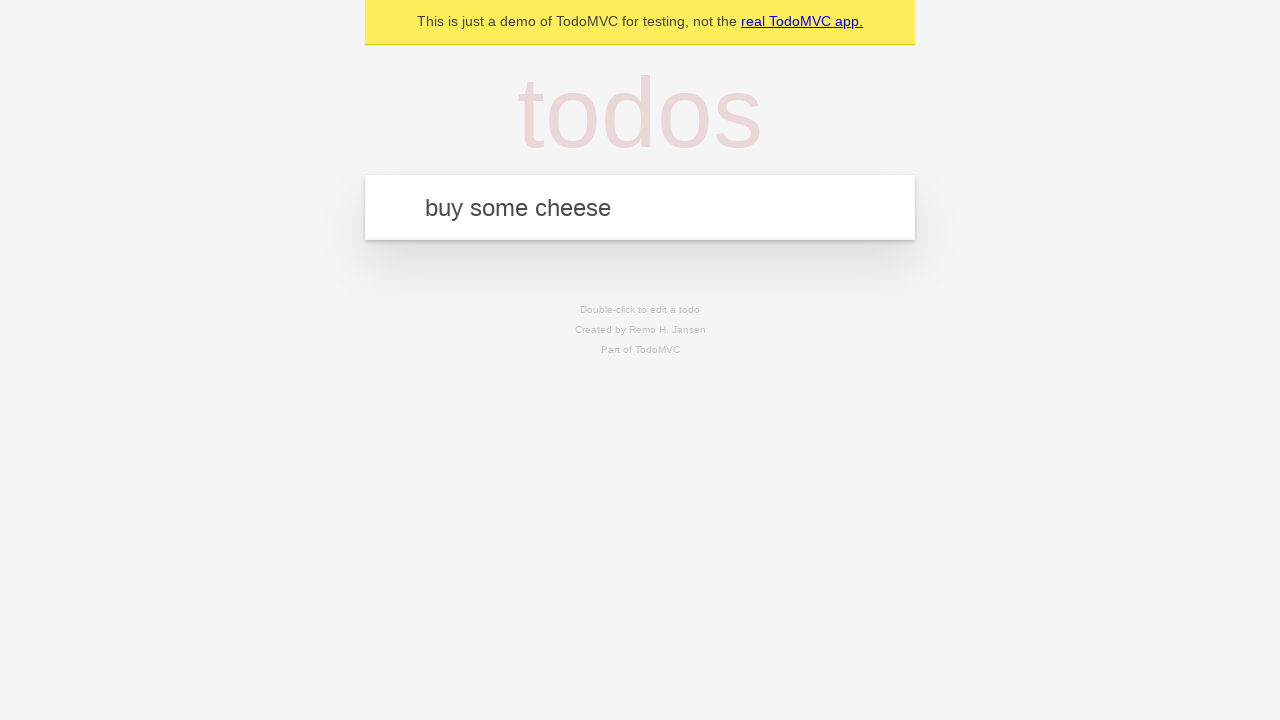

Pressed Enter to add first todo item on internal:attr=[placeholder="What needs to be done?"i]
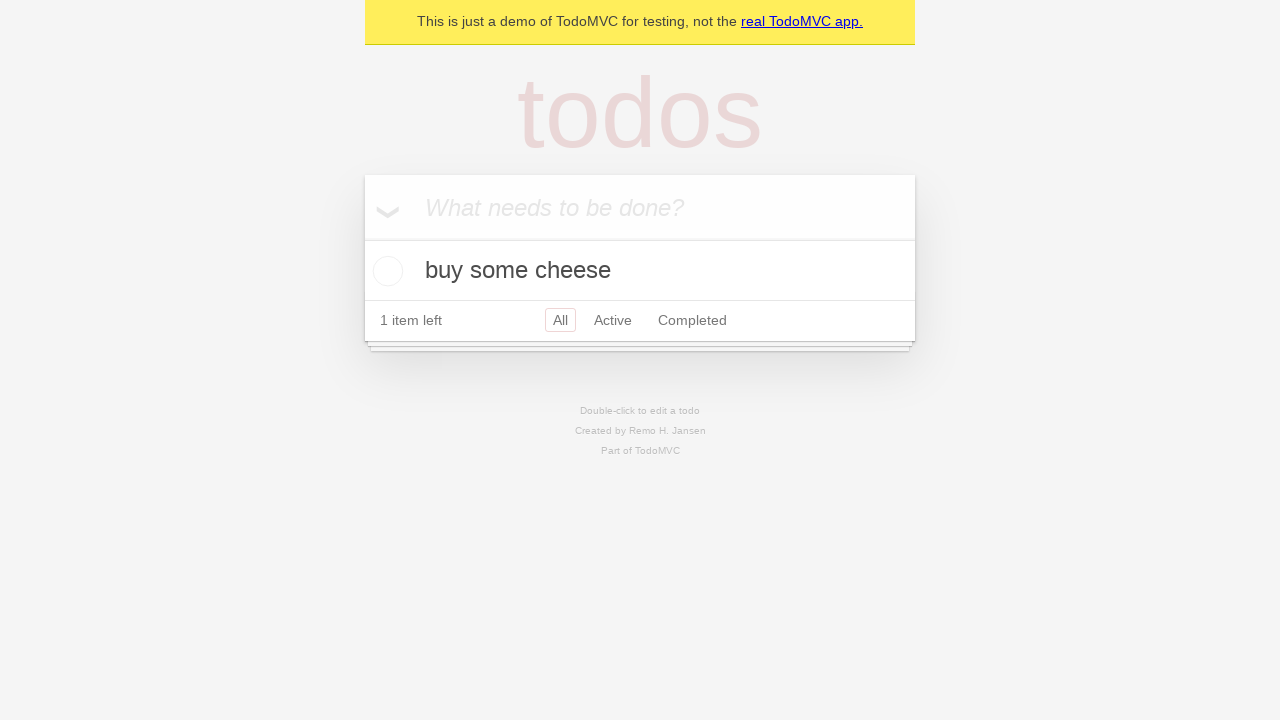

Filled todo input with 'feed the cat' on internal:attr=[placeholder="What needs to be done?"i]
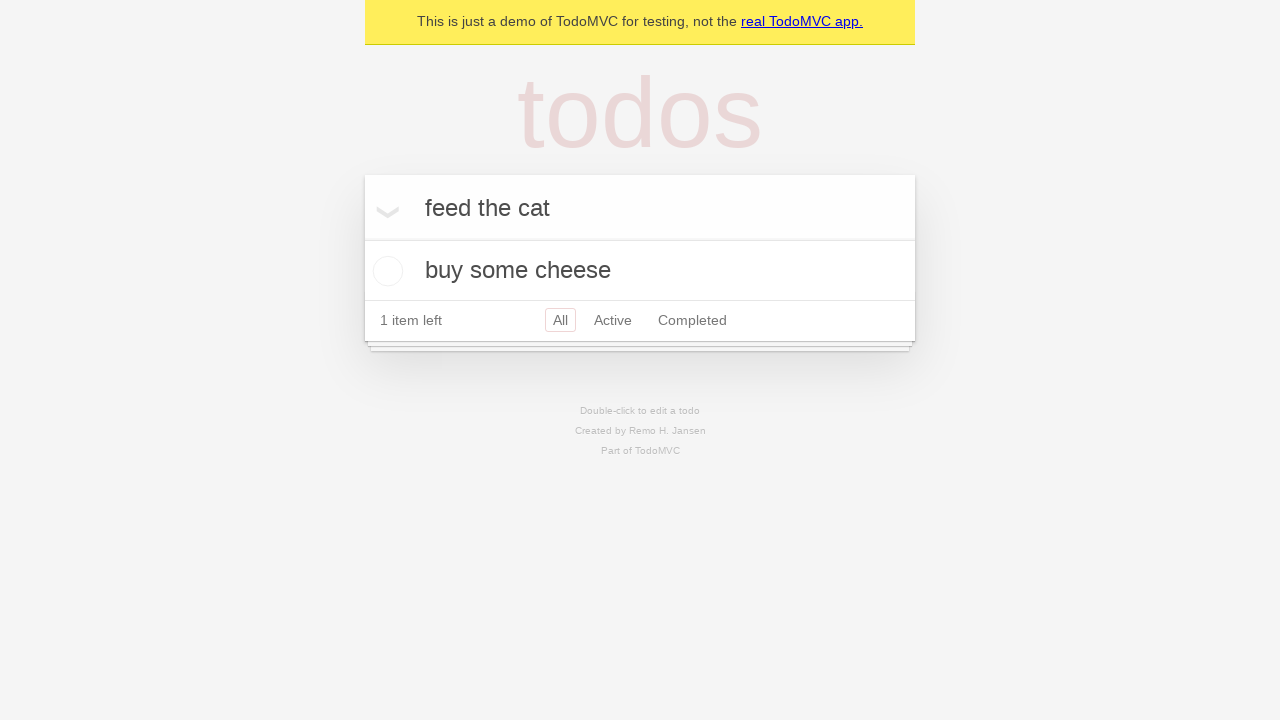

Pressed Enter to add second todo item on internal:attr=[placeholder="What needs to be done?"i]
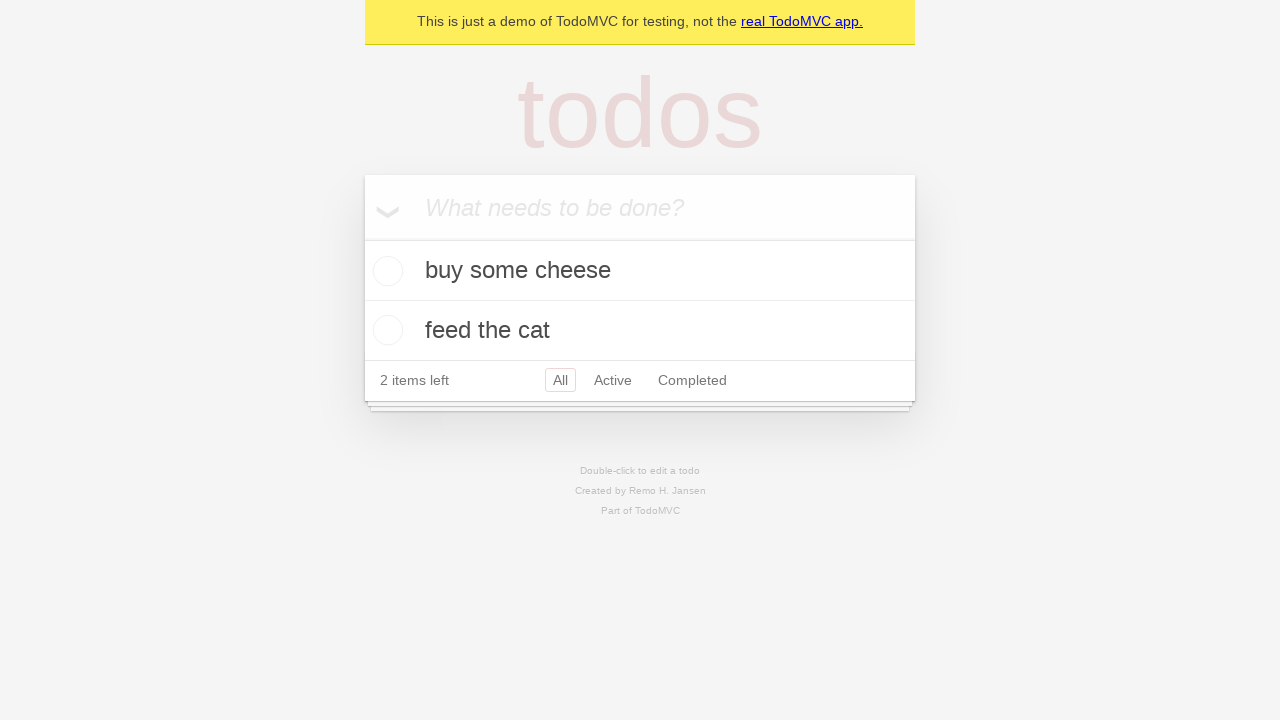

Filled todo input with 'book a doctors appointment' on internal:attr=[placeholder="What needs to be done?"i]
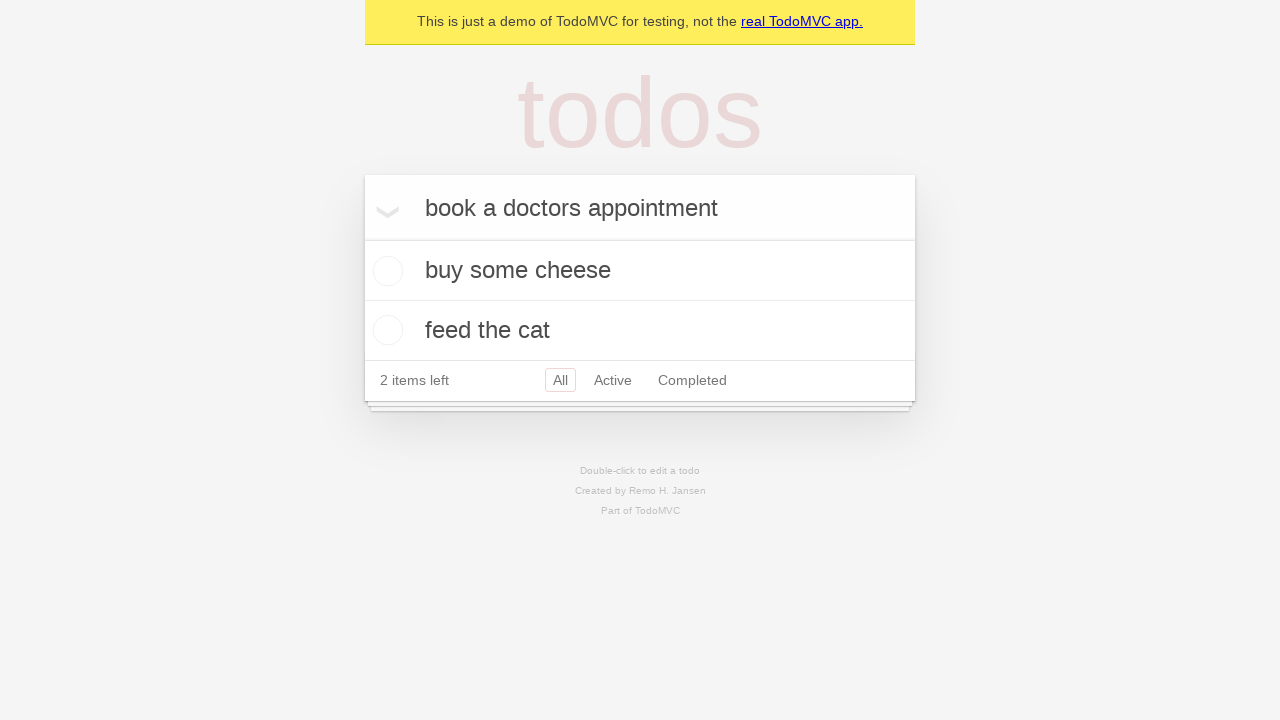

Pressed Enter to add third todo item on internal:attr=[placeholder="What needs to be done?"i]
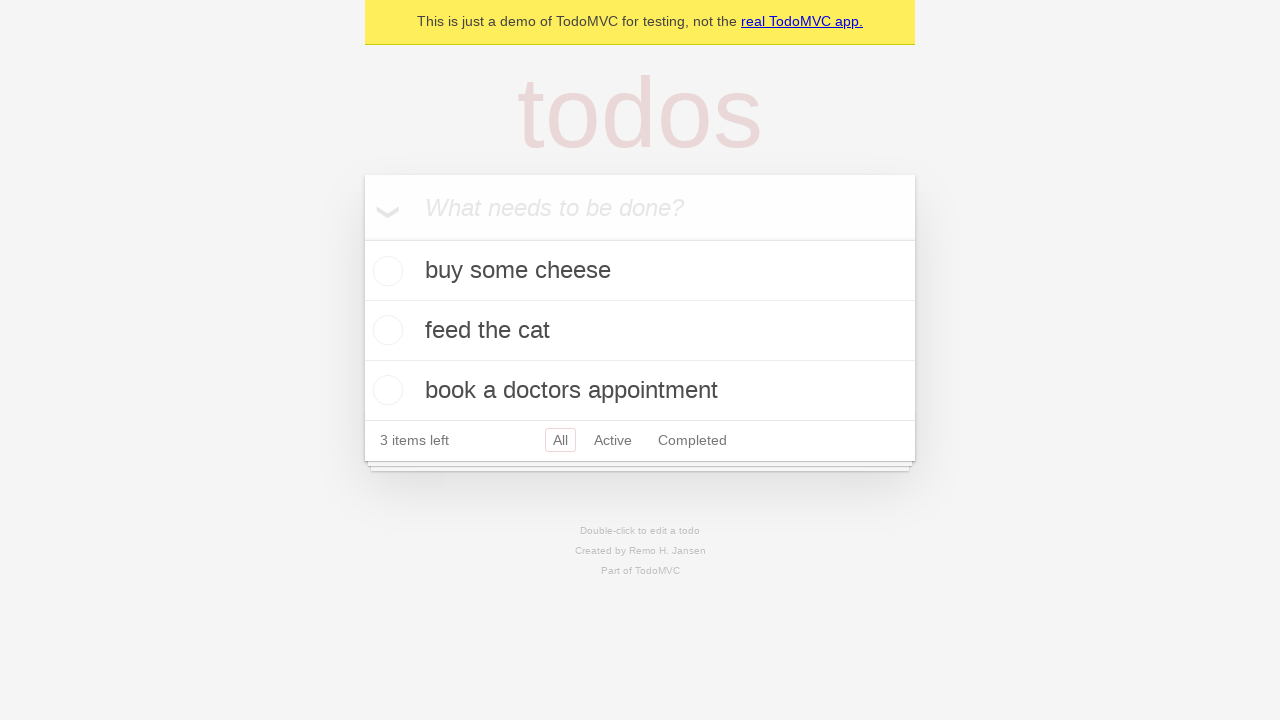

Todo count element loaded
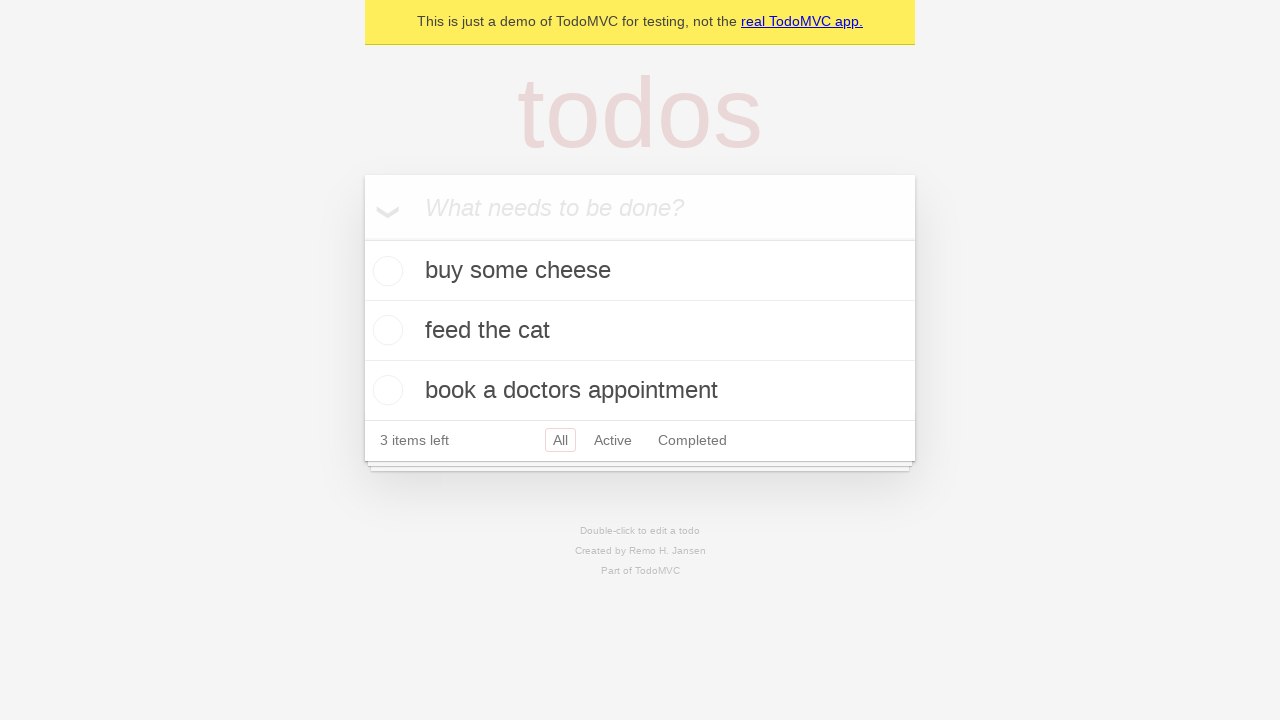

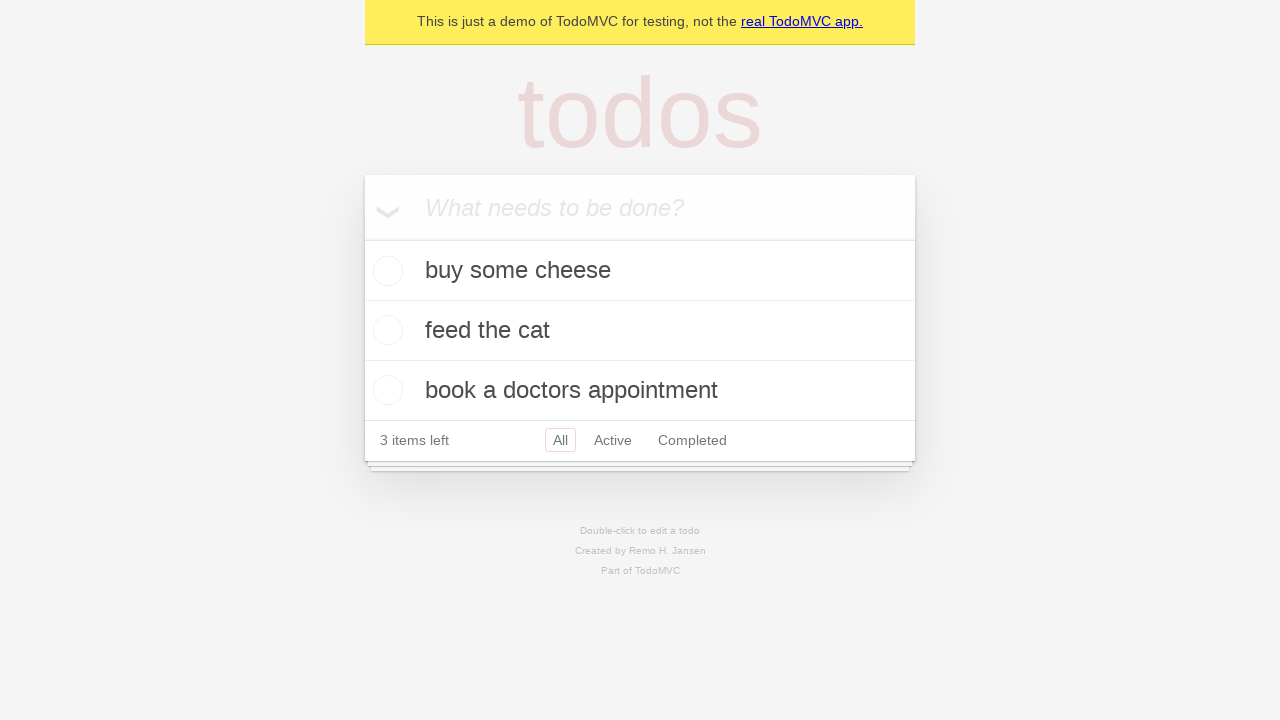